Tests percent calculator functionality in main method with positive integer inputs (10% of 50)

Starting URL: http://www.calculator.net/

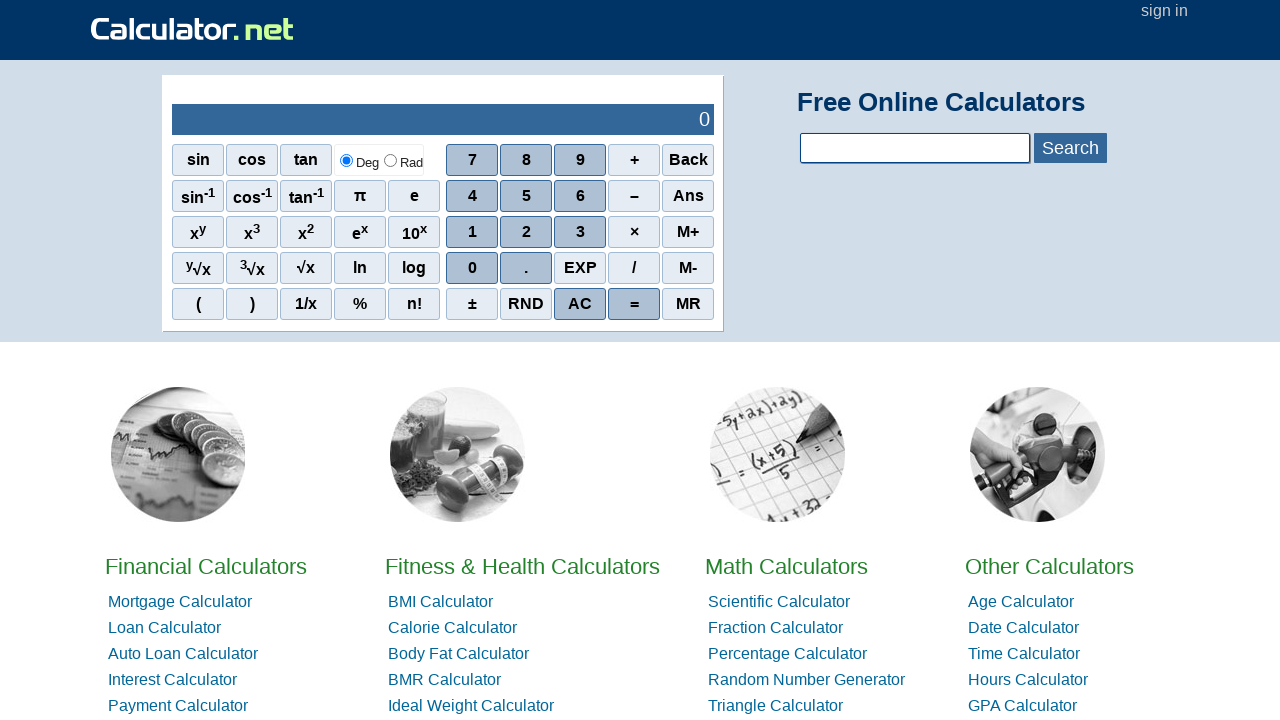

Clicked on Math Calculators at (786, 566) on xpath=//*[@id="homelistwrap"]/div[3]/div[2]/a
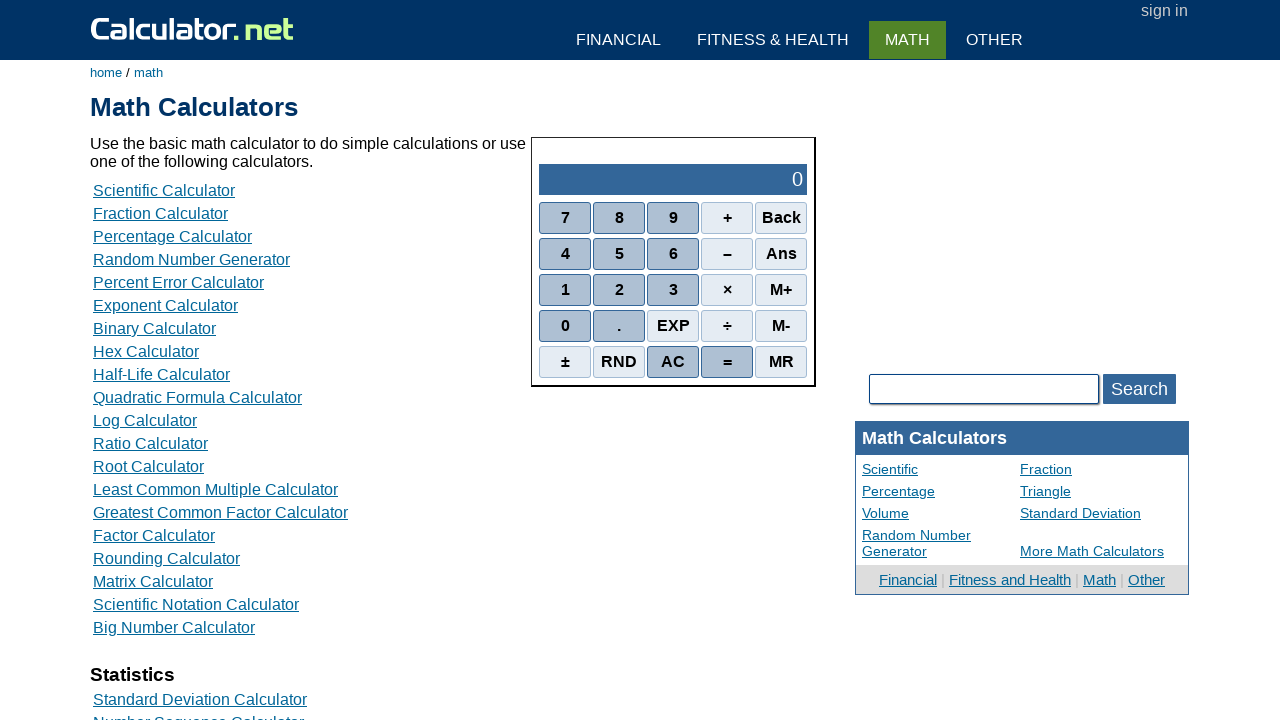

Clicked on Percent Calculators at (172, 236) on xpath=//*[@id="content"]/table[2]/tbody/tr/td/div[3]/a
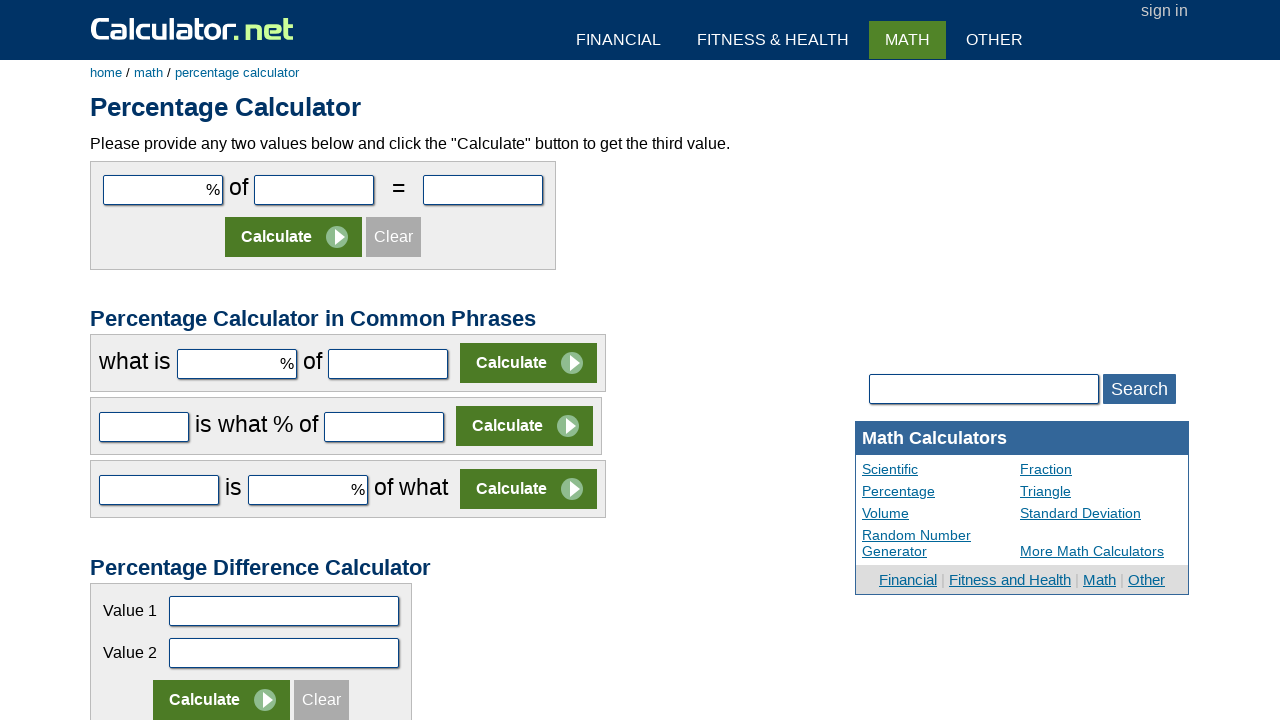

Entered value 10 in the first number field on #cpar1
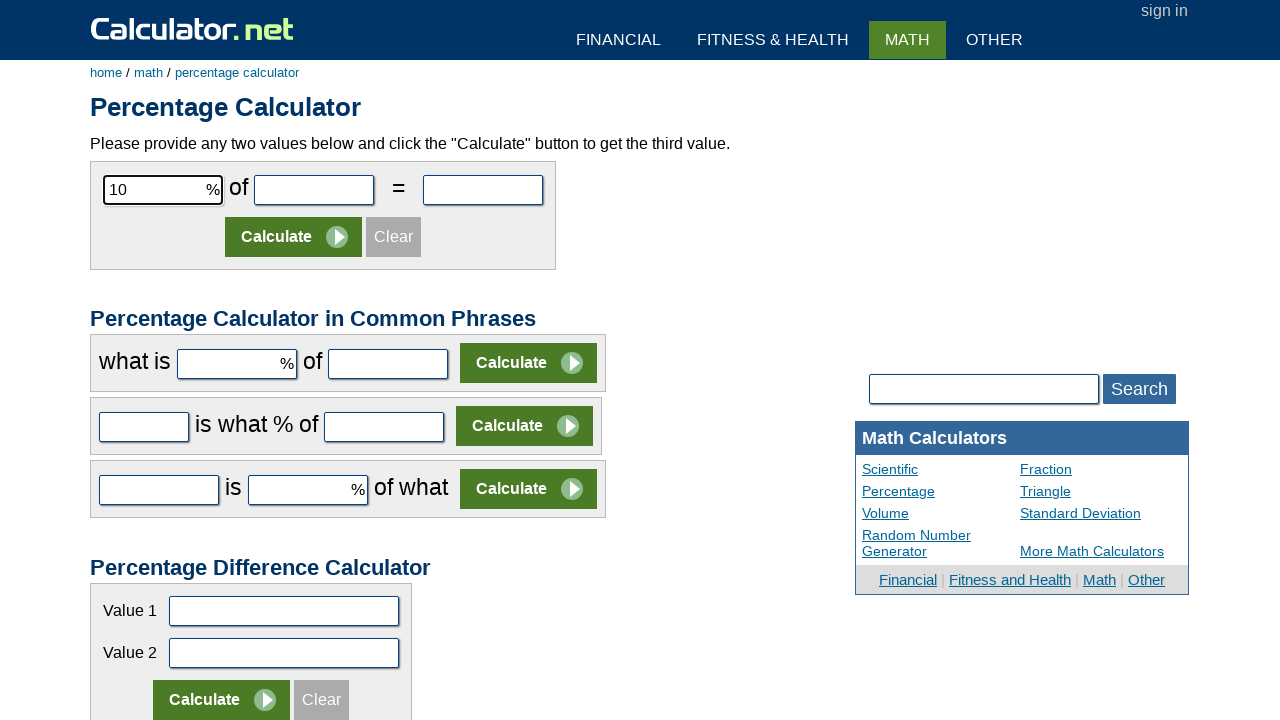

Entered value 50 in the second number field on #cpar2
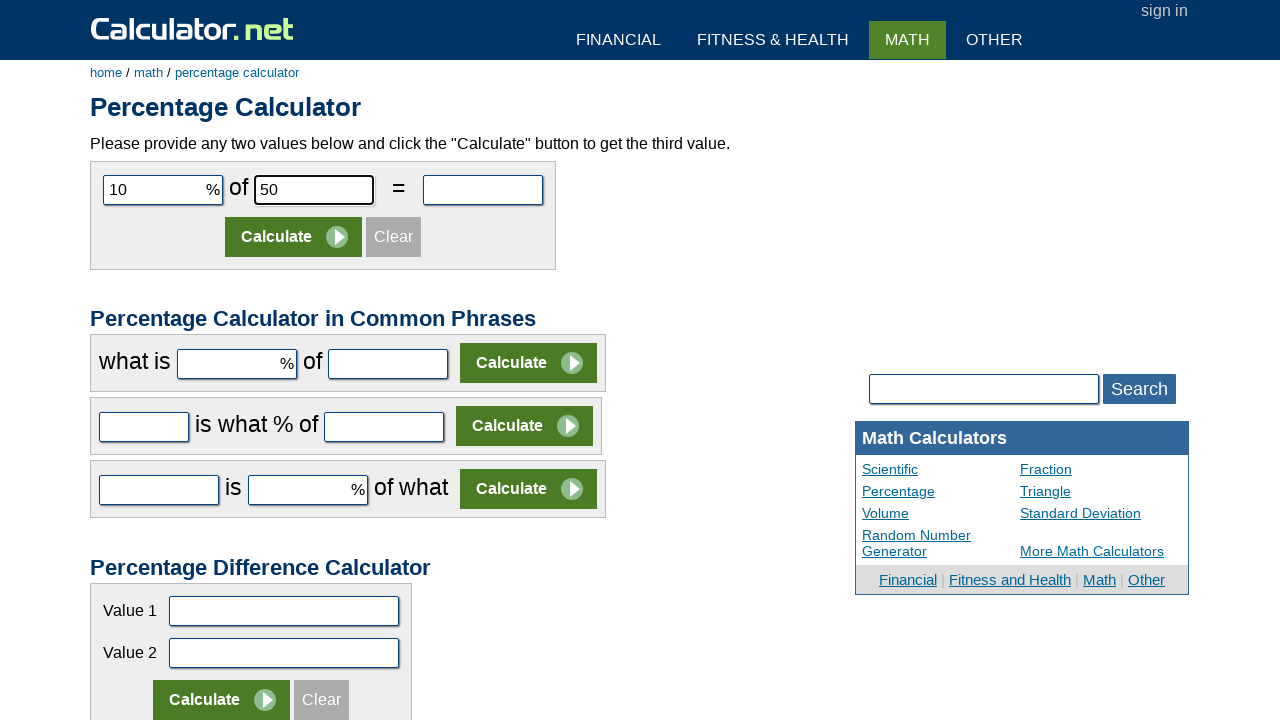

Clicked Calculate button to compute 10% of 50 at (294, 237) on xpath=//*[@id="content"]/form[1]/table/tbody/tr[2]/td/input[2]
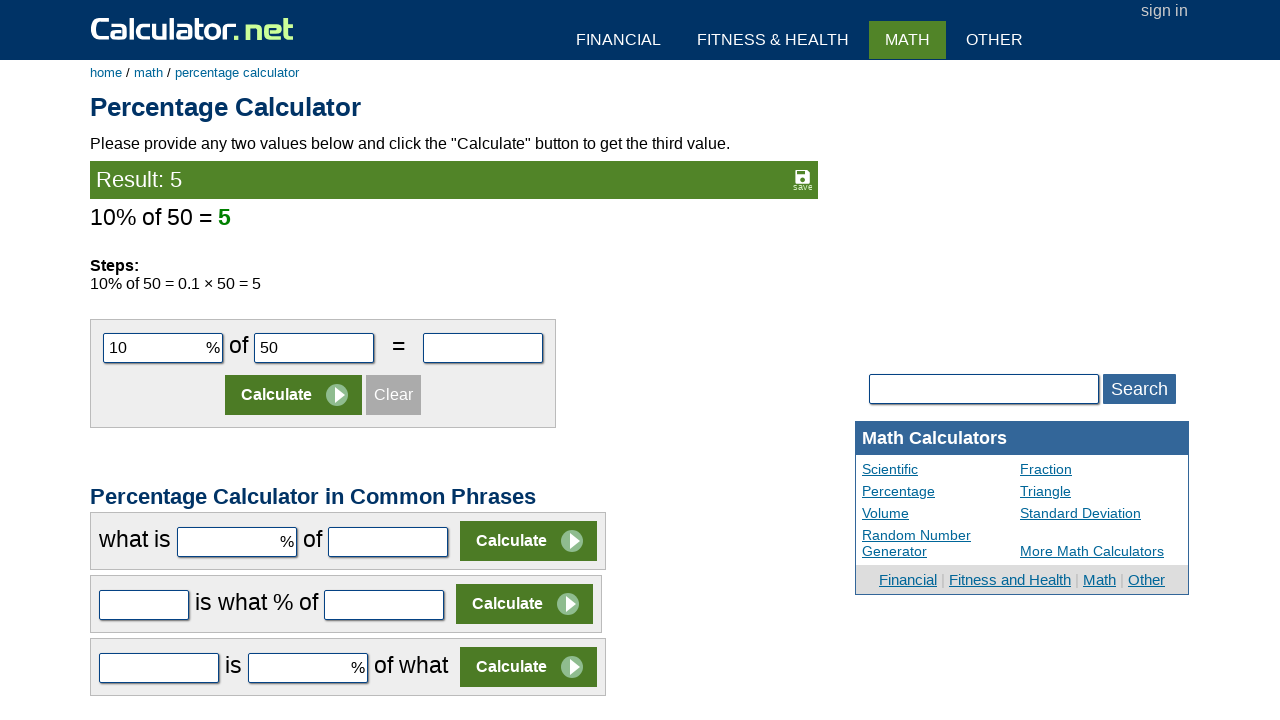

Percent calculator result loaded successfully
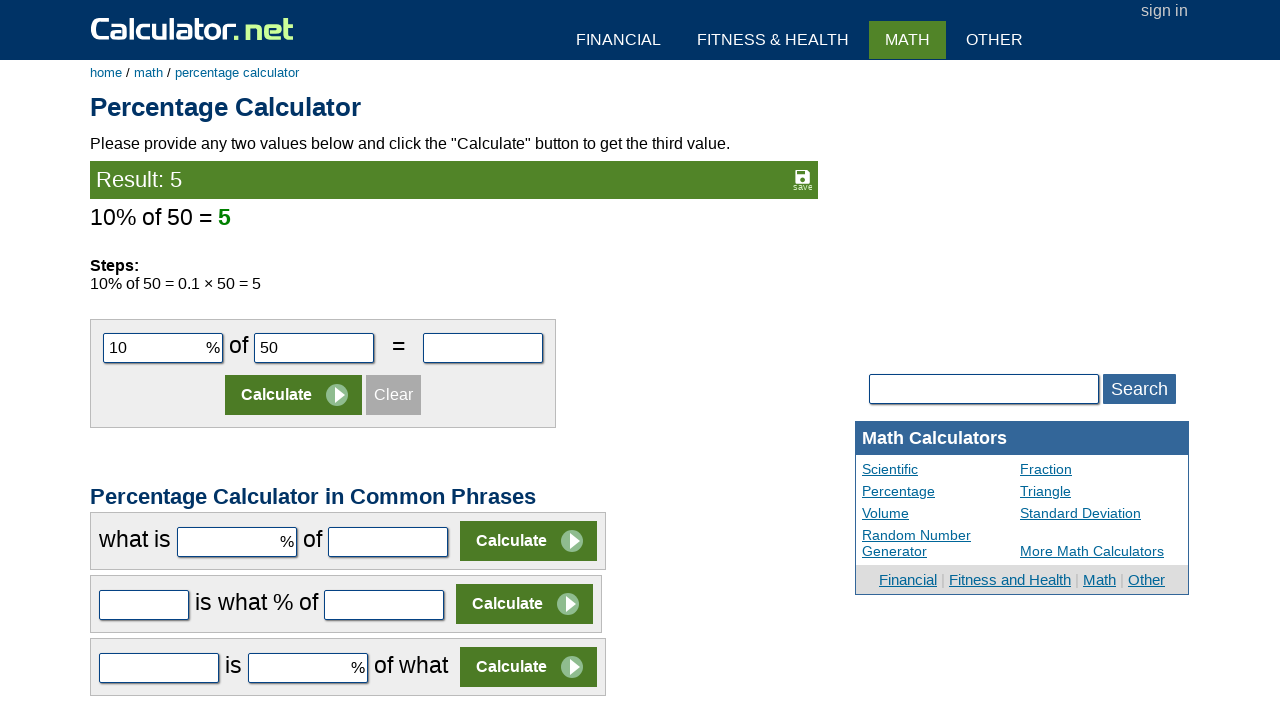

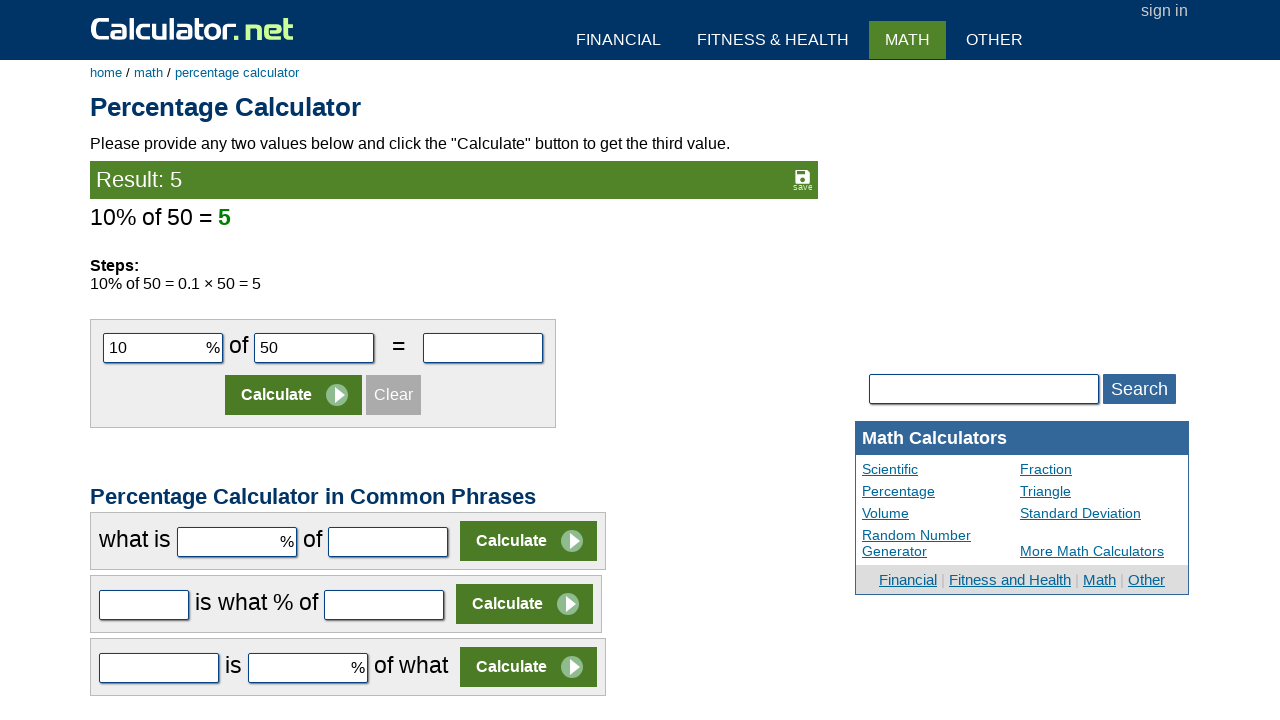